Tests checkbox interaction by clicking two checkboxes on a demo page

Starting URL: https://the-internet.herokuapp.com/checkboxes

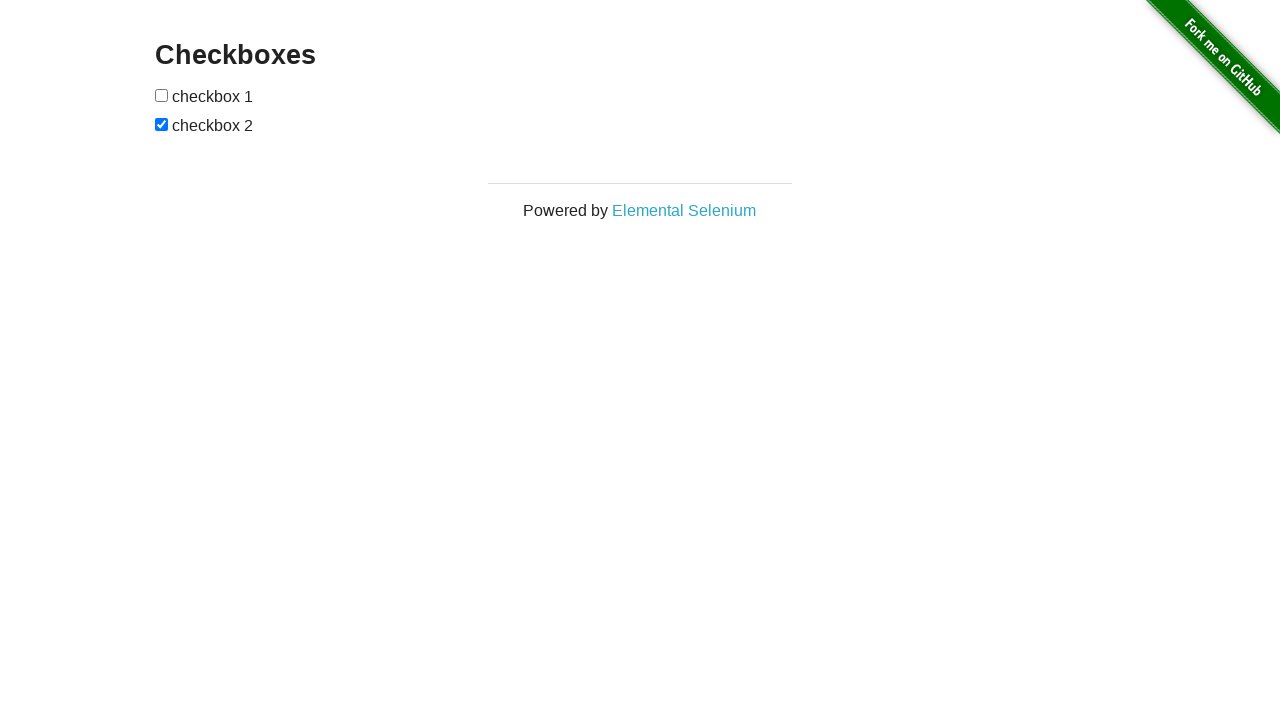

Clicked the first checkbox at (162, 95) on xpath=//input[@type='checkbox'][1]
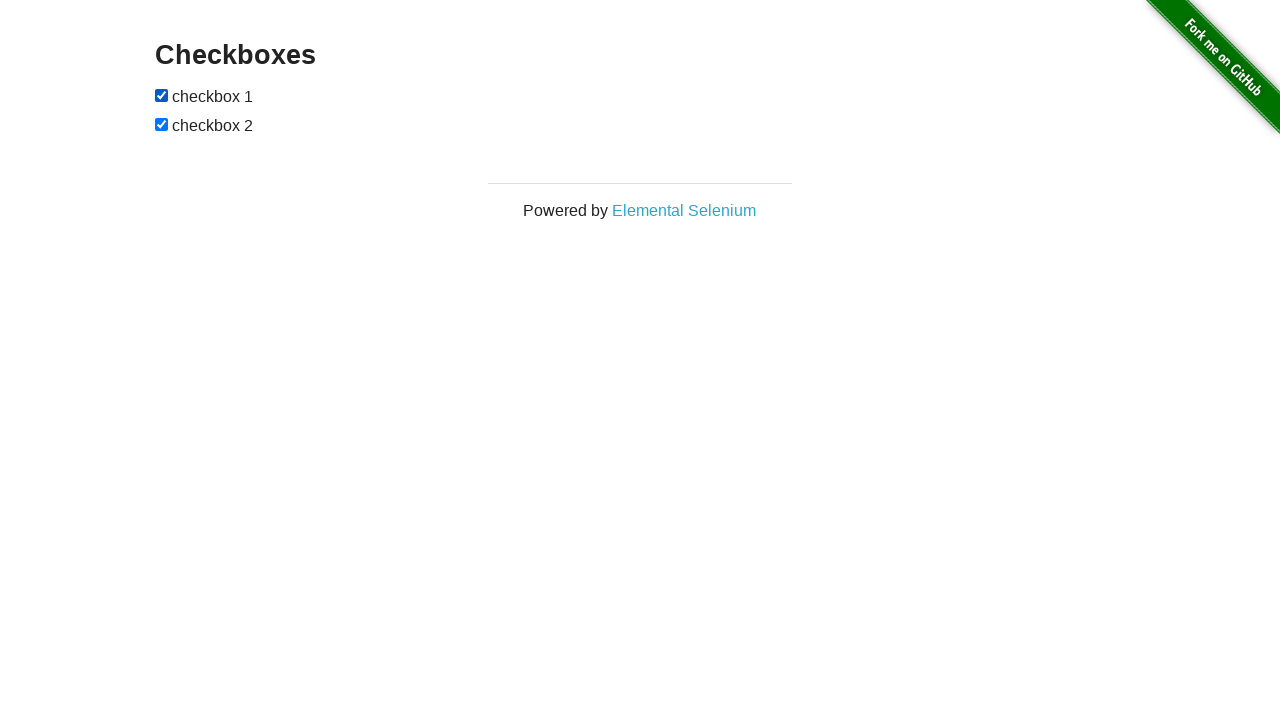

Clicked the second checkbox at (162, 124) on xpath=//input[@type='checkbox'][2]
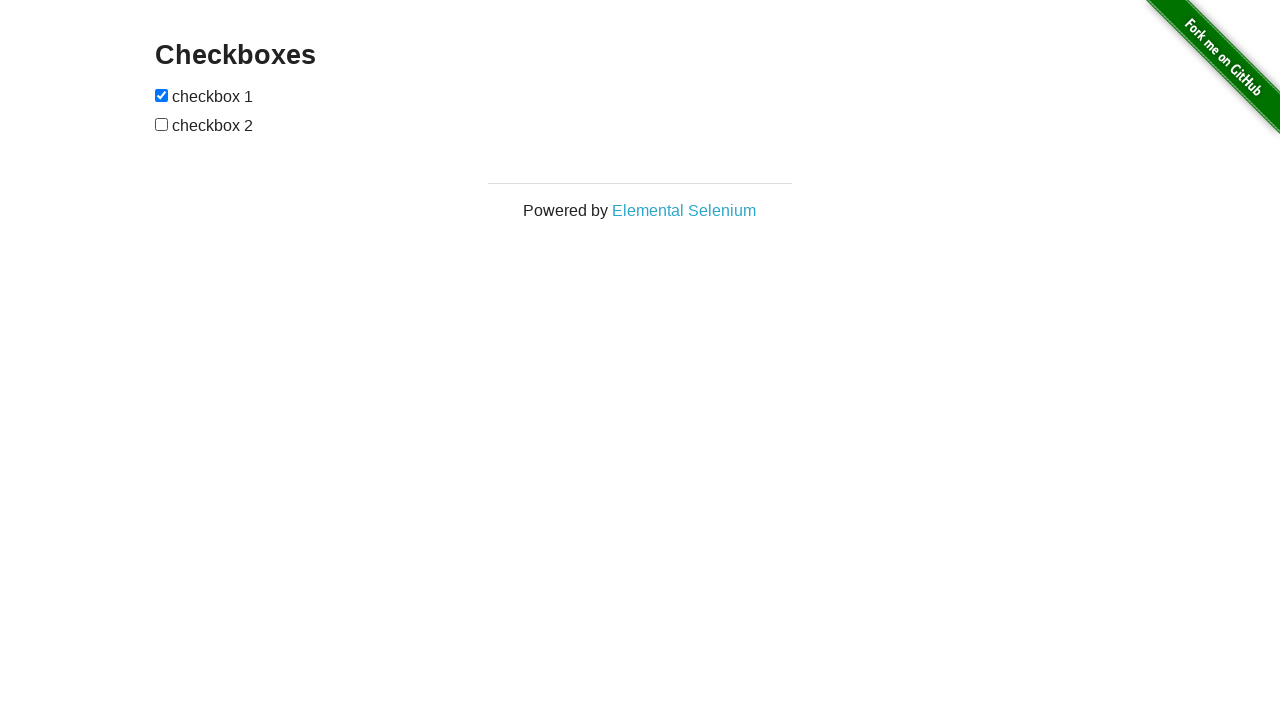

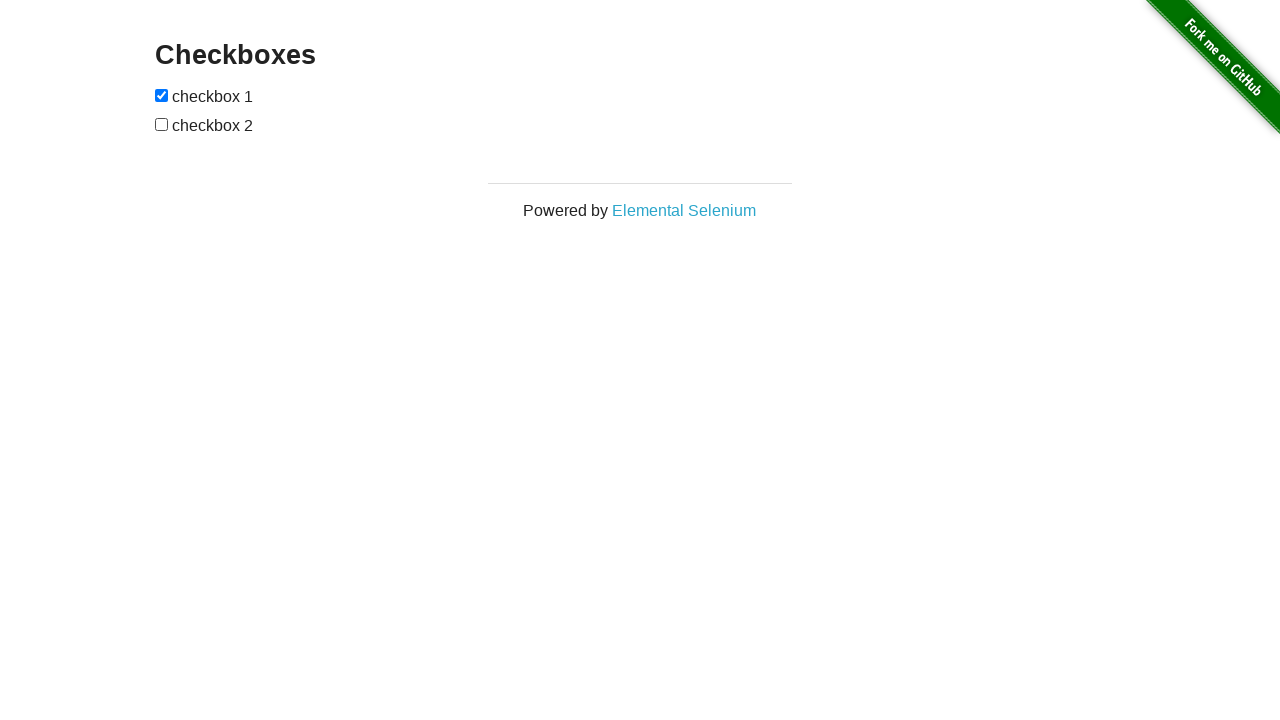